Tests button click functionality and input field interactions by clicking a button, verifying status label, and modifying input field value

Starting URL: https://auto.fresher.dev/lessons/lession7/index.html

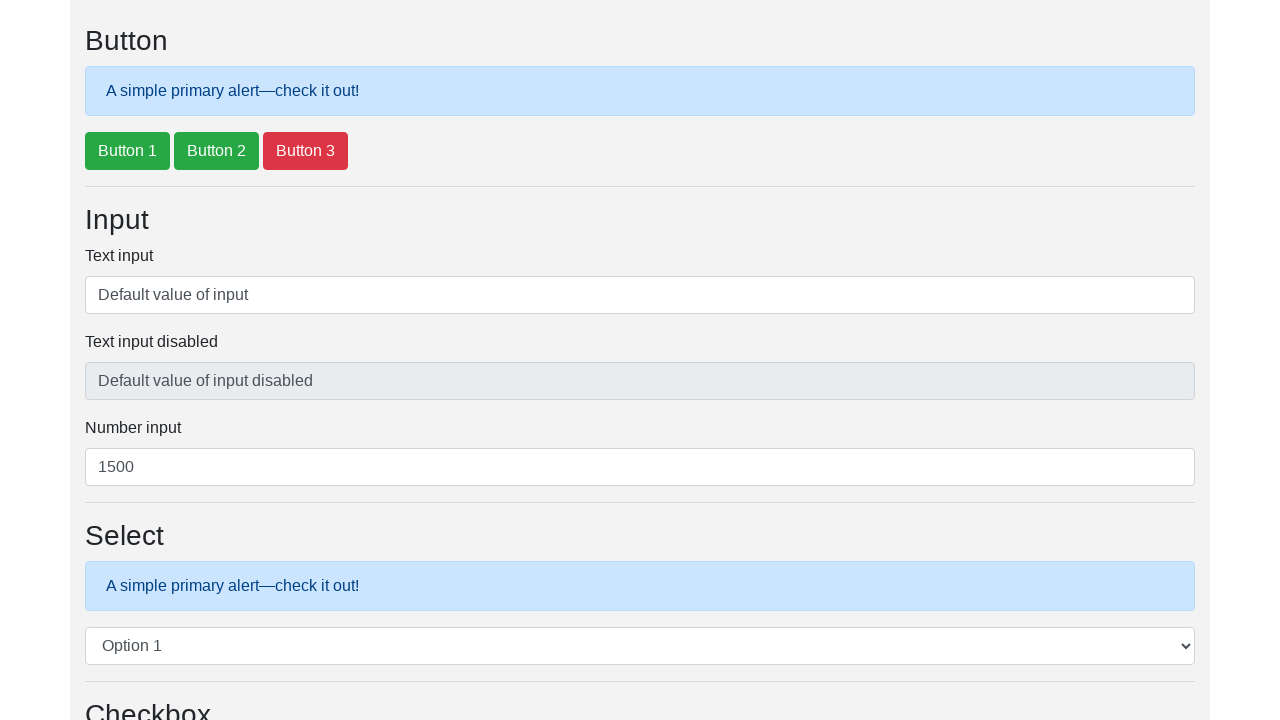

Page loaded (domcontentloaded event fired)
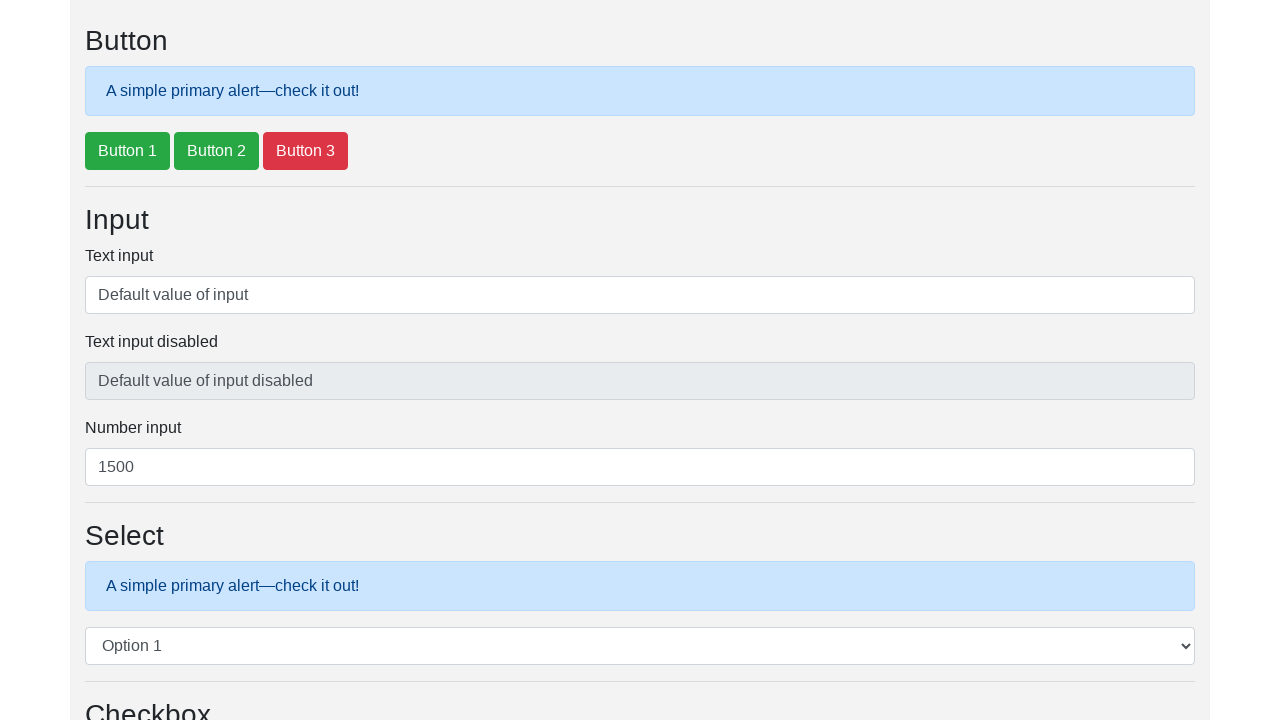

Clicked the first button (#btnExample1) at (128, 151) on #btnExample1
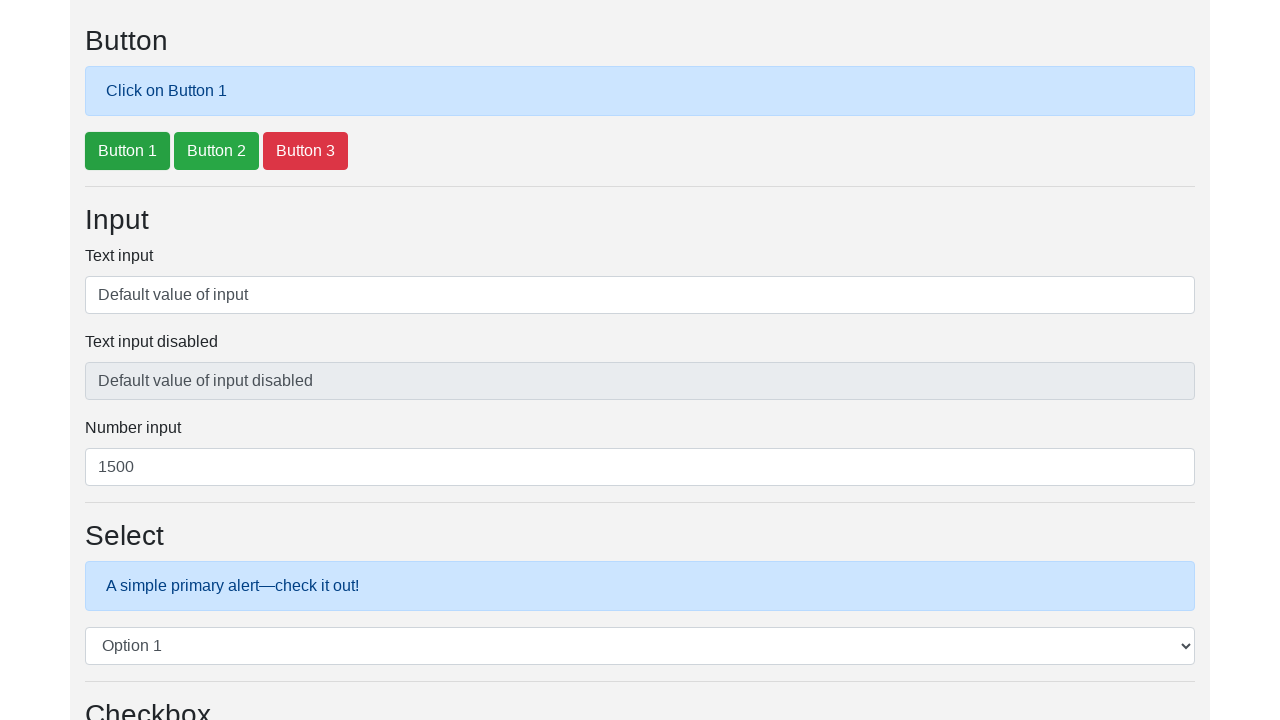

Located status label (#lbStatusButton)
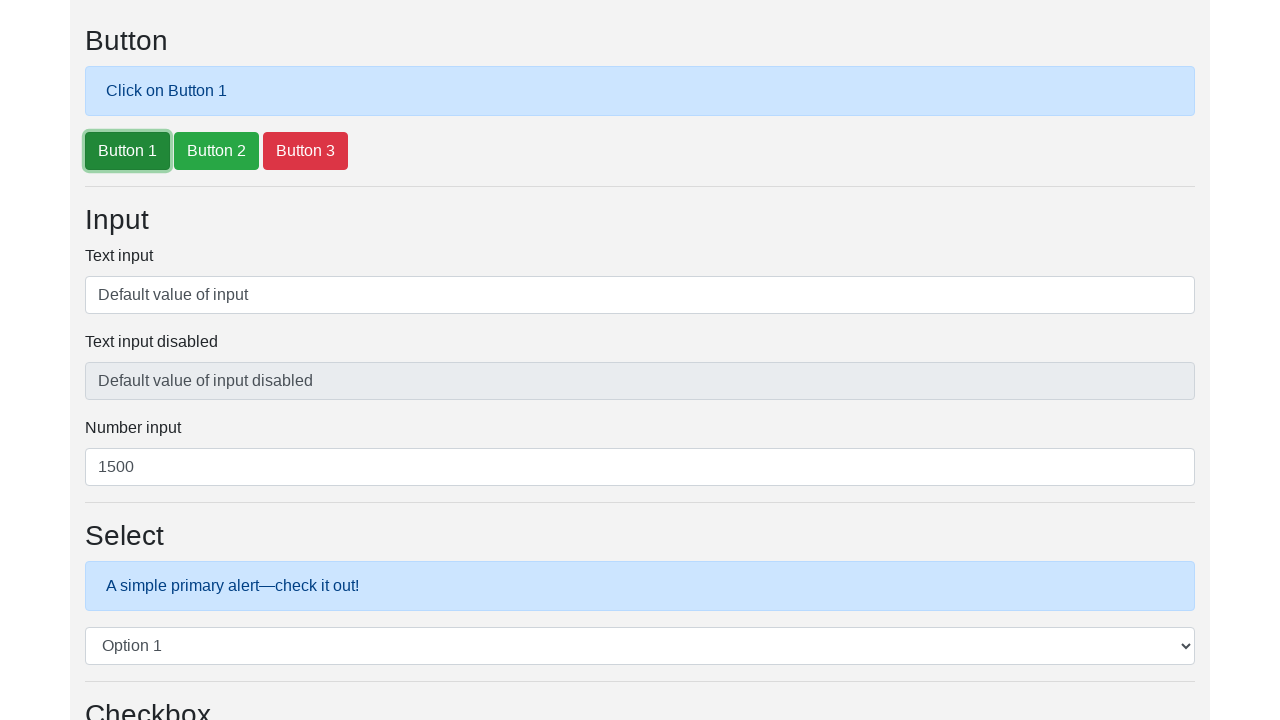

Status label element is visible and loaded
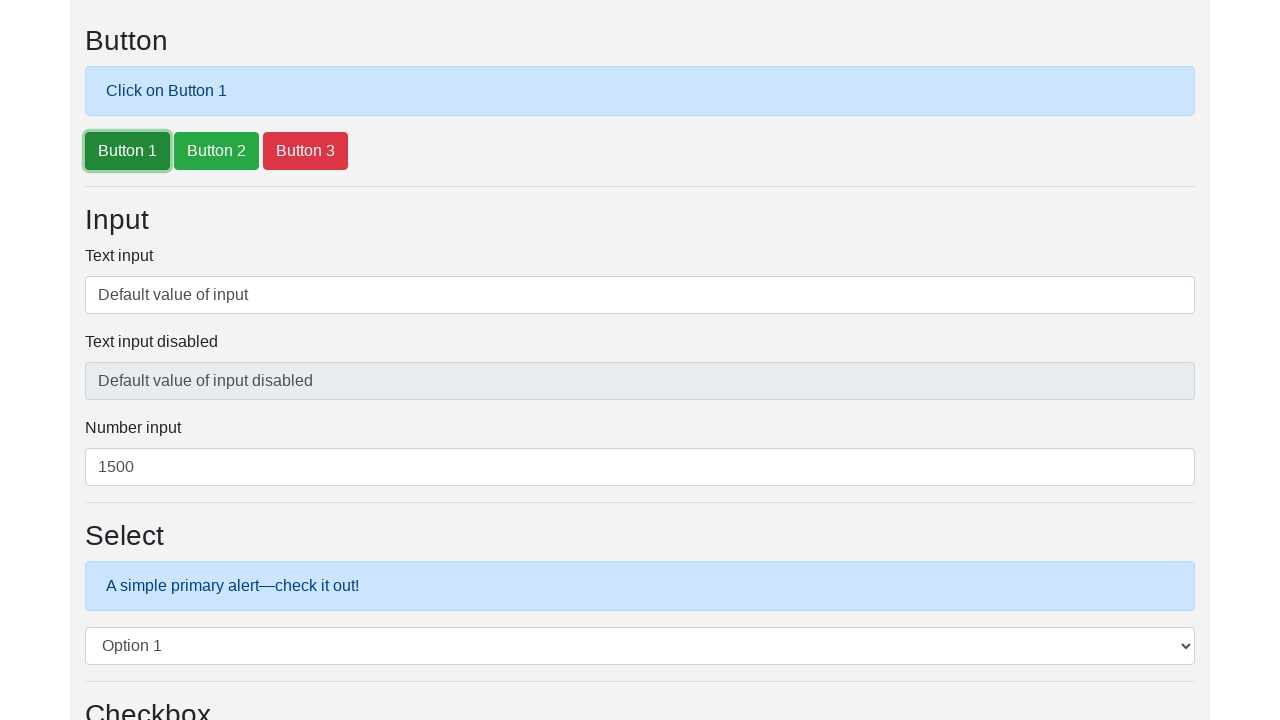

Located input field (#txtInput1)
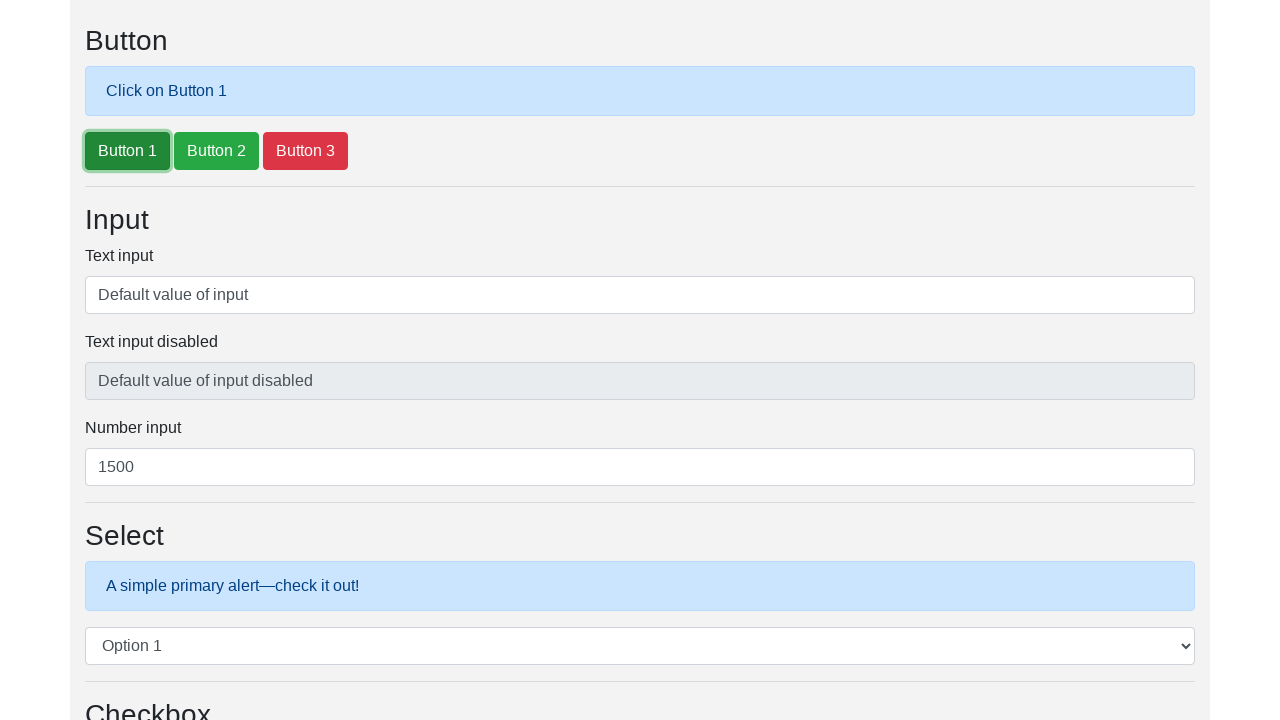

Cleared the input field on #txtInput1
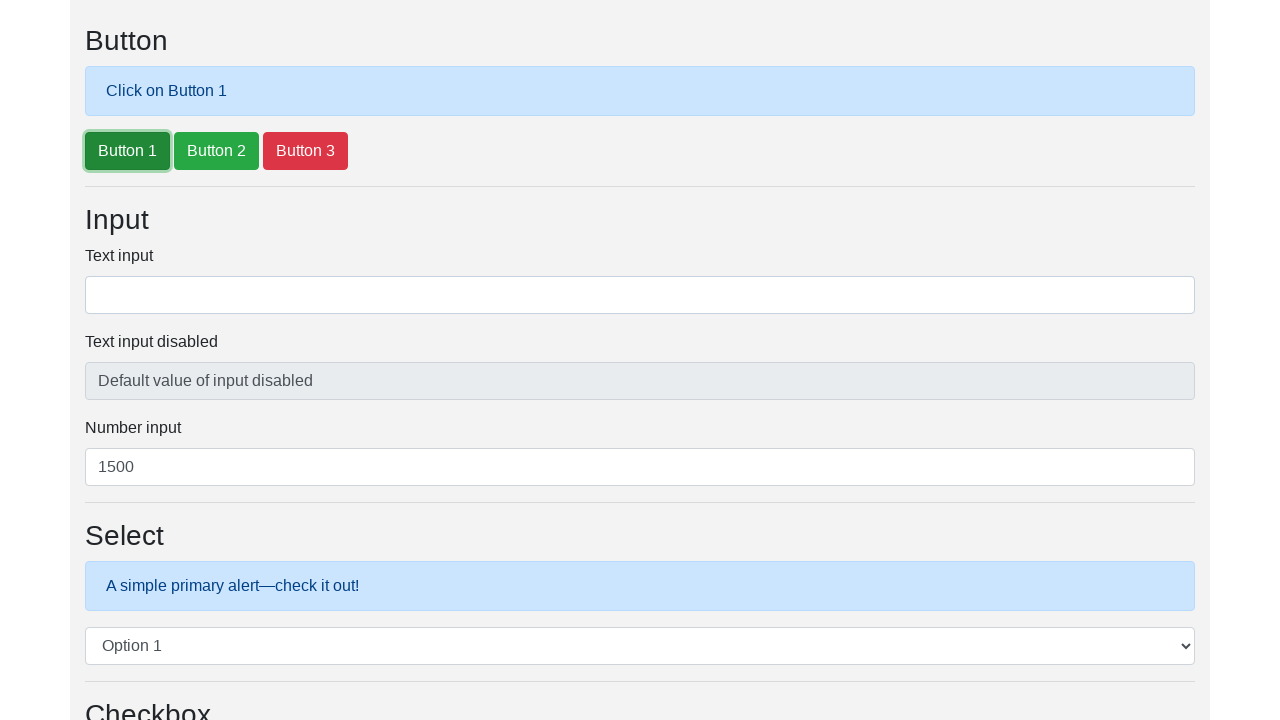

Filled input field with 'New value of input' on #txtInput1
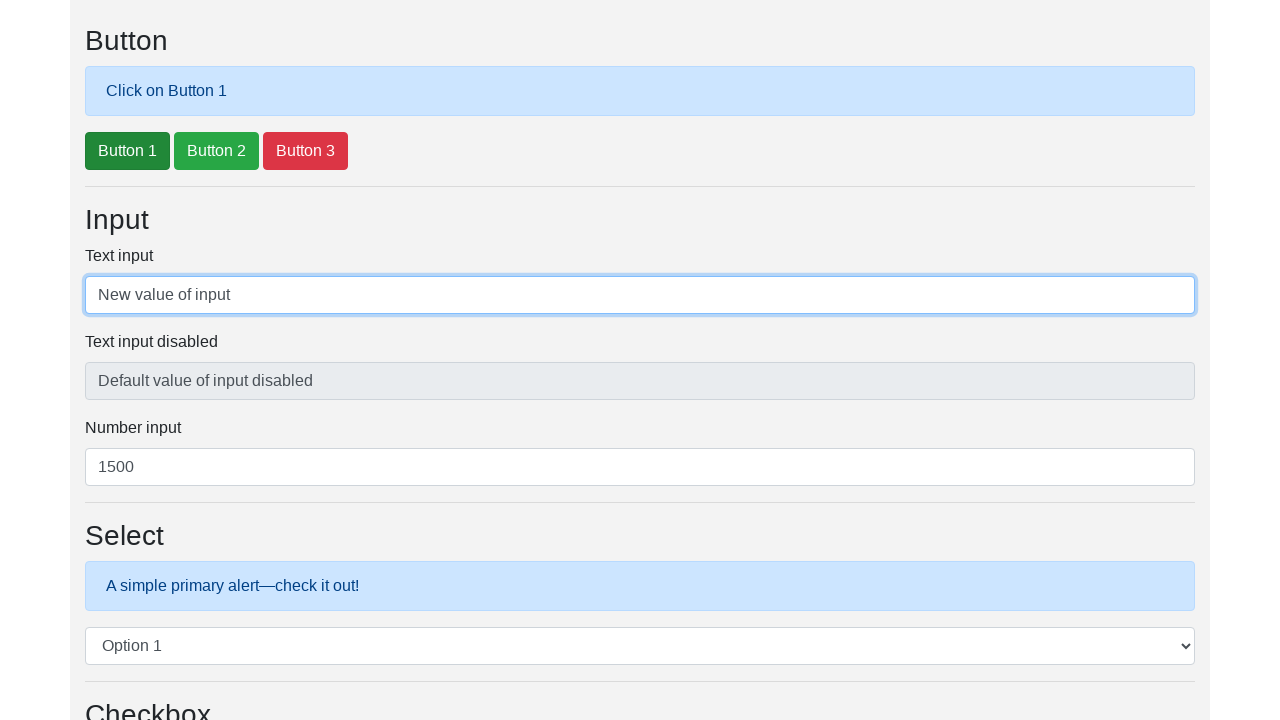

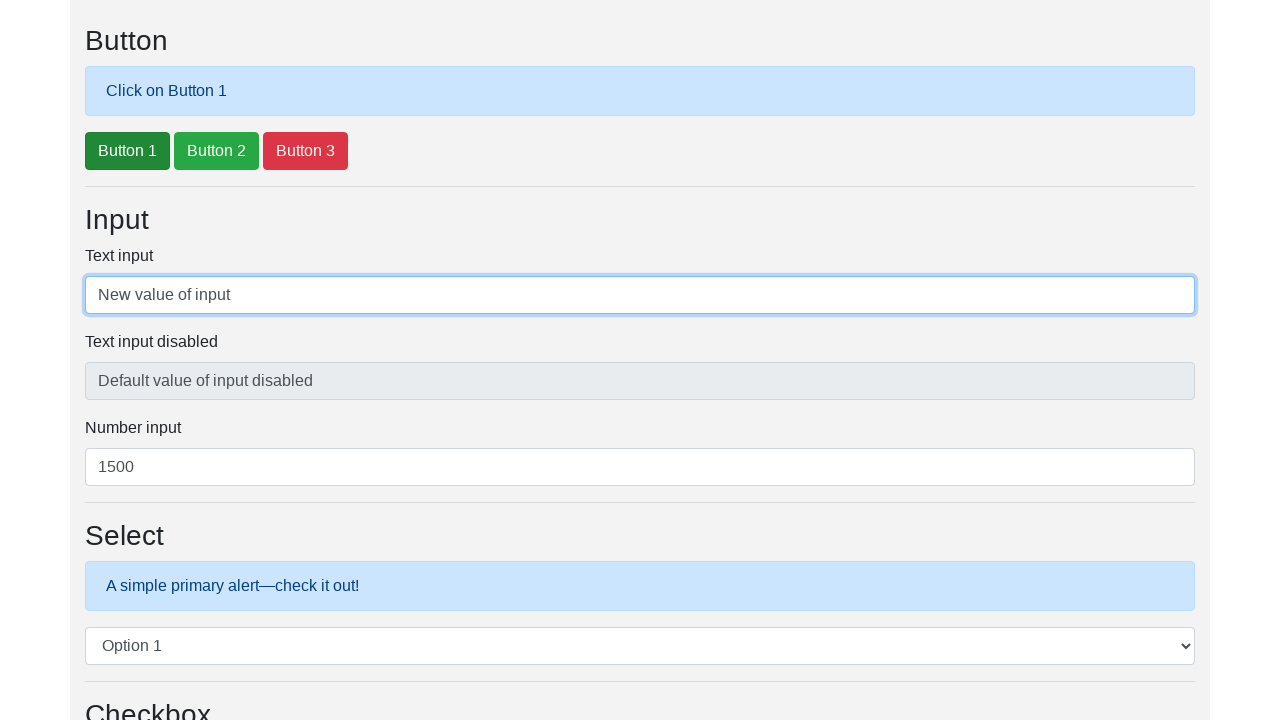